Tests registration form on page 1 by filling required fields (first name, last name, email) and submitting the form

Starting URL: http://suninjuly.github.io/registration1.html

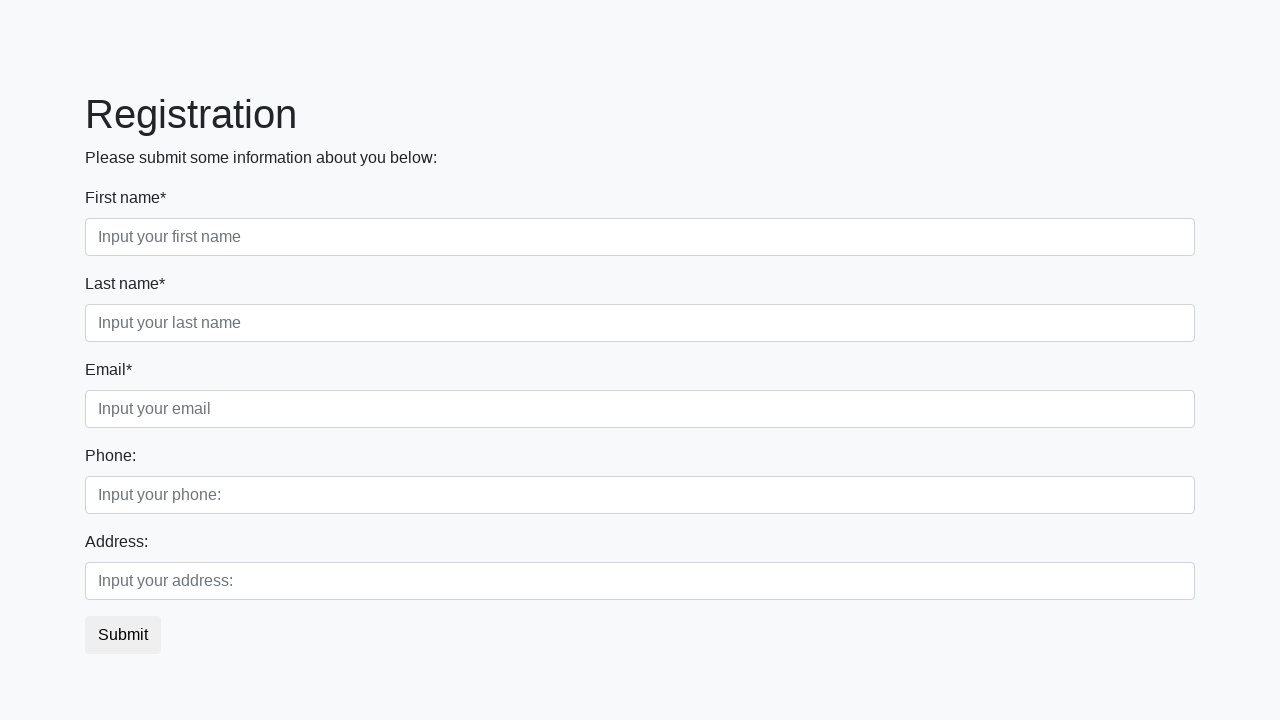

Filled first name field with 'Ivan' on input.first:required
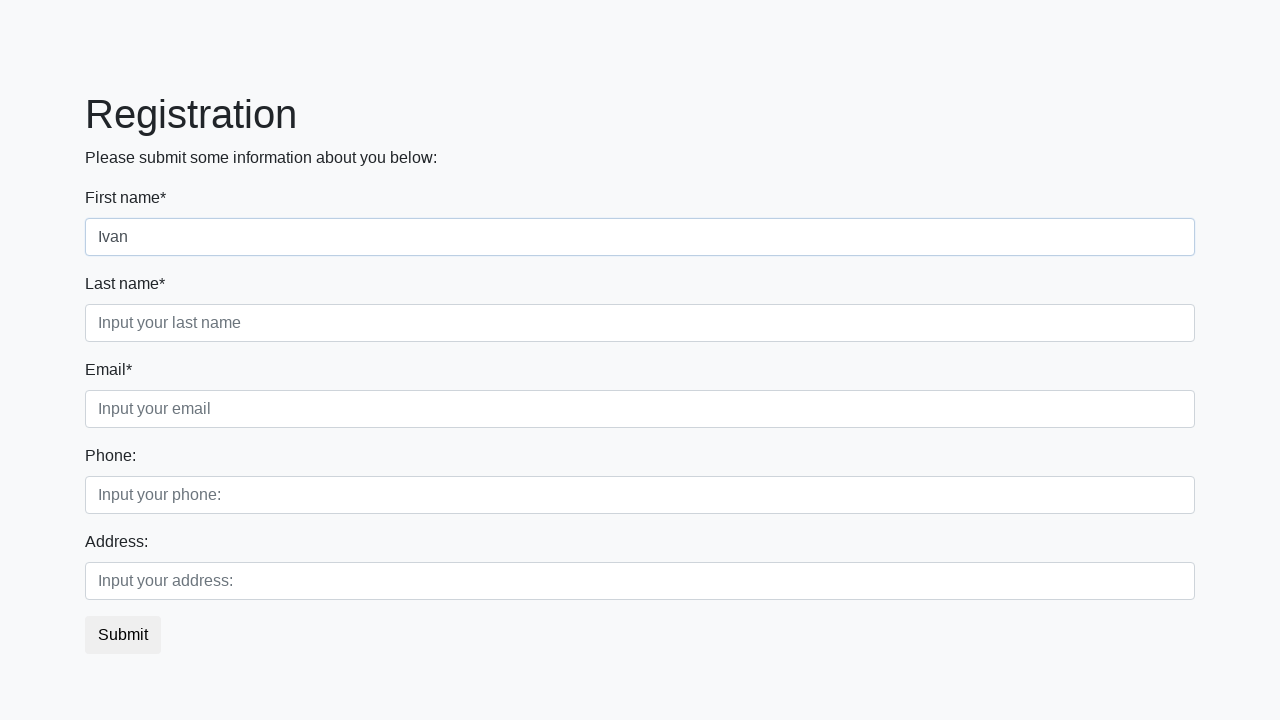

Filled last name field with 'Ivanoff' on input.second:required
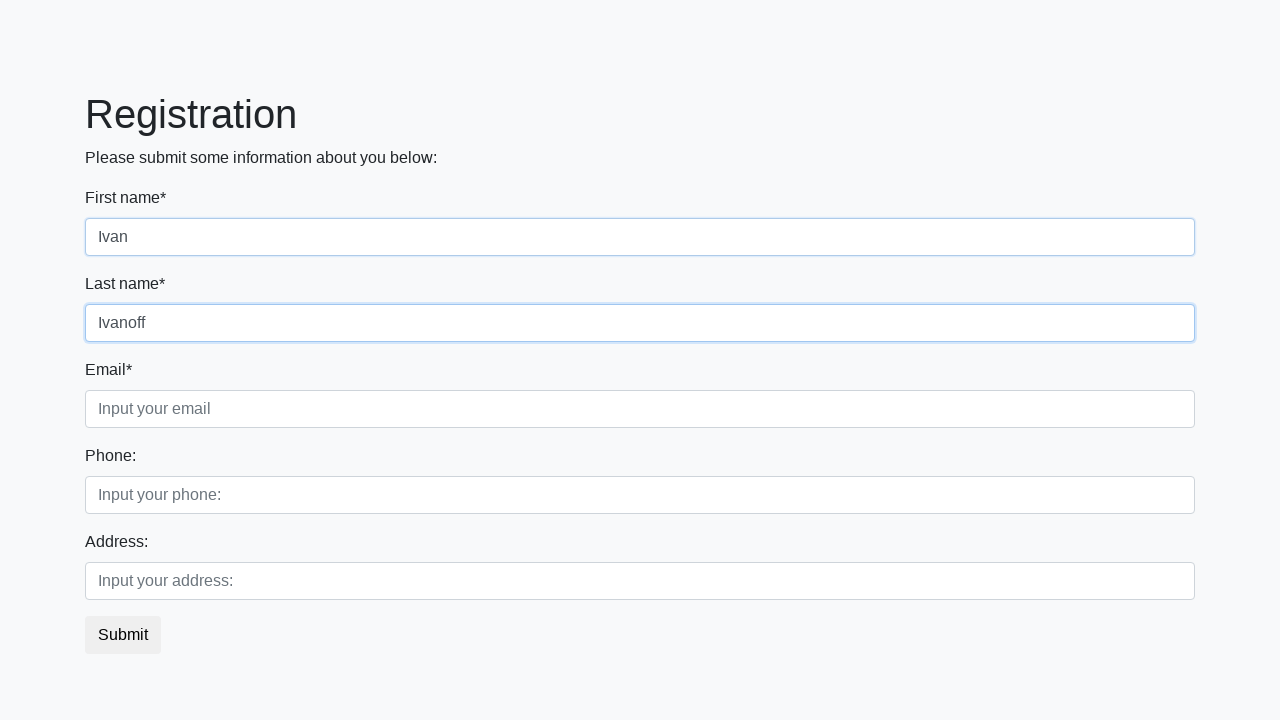

Filled email field with 'aaa@aaa.aa' on input.third:required
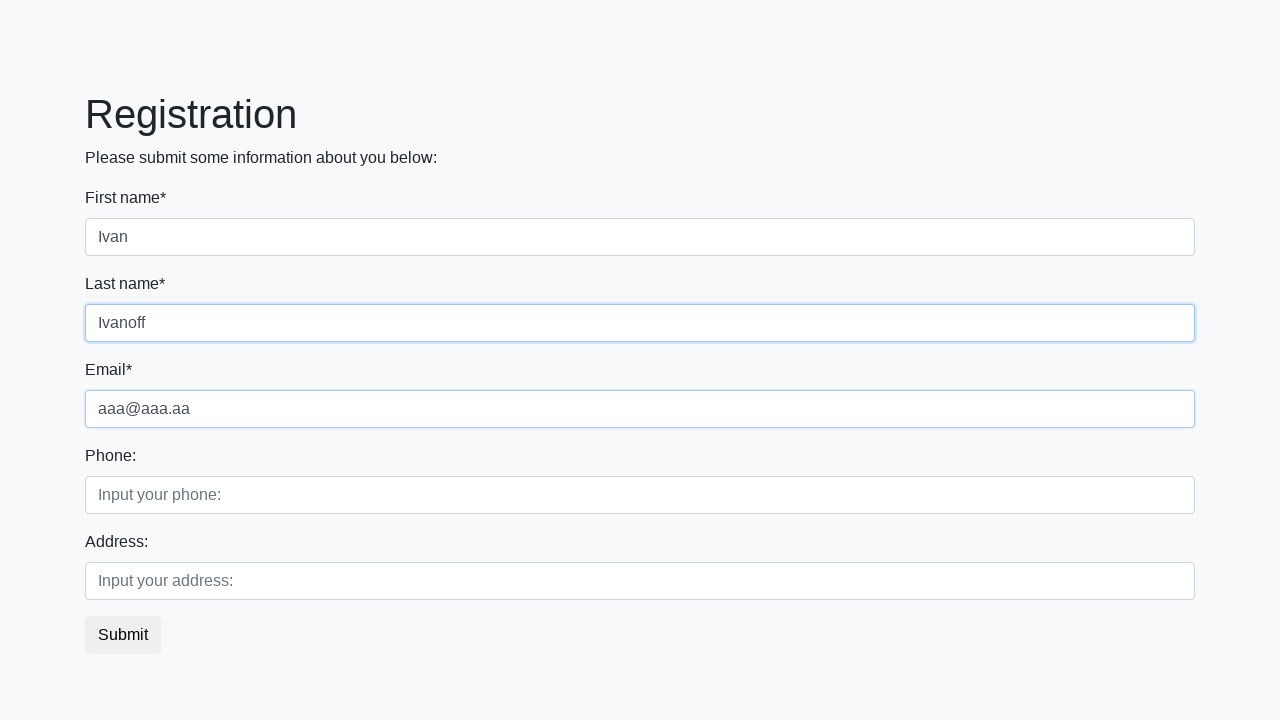

Clicked submit button to register at (123, 635) on button.btn
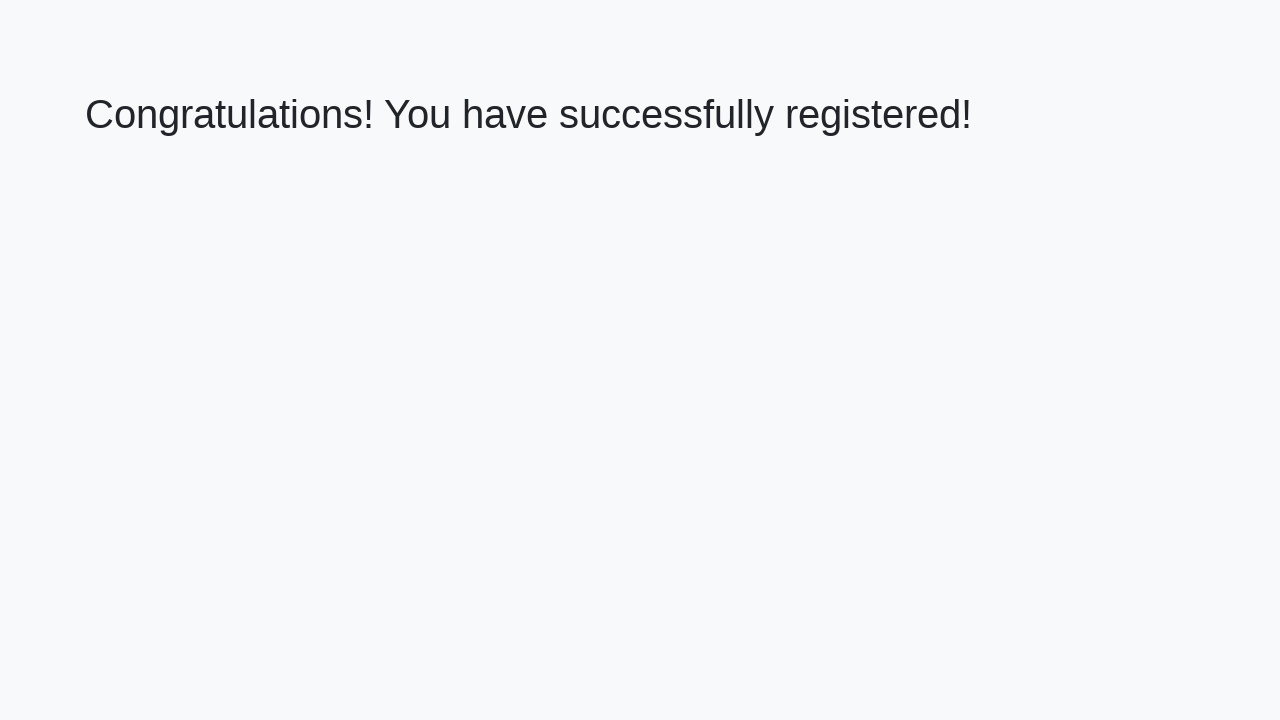

Success message appeared
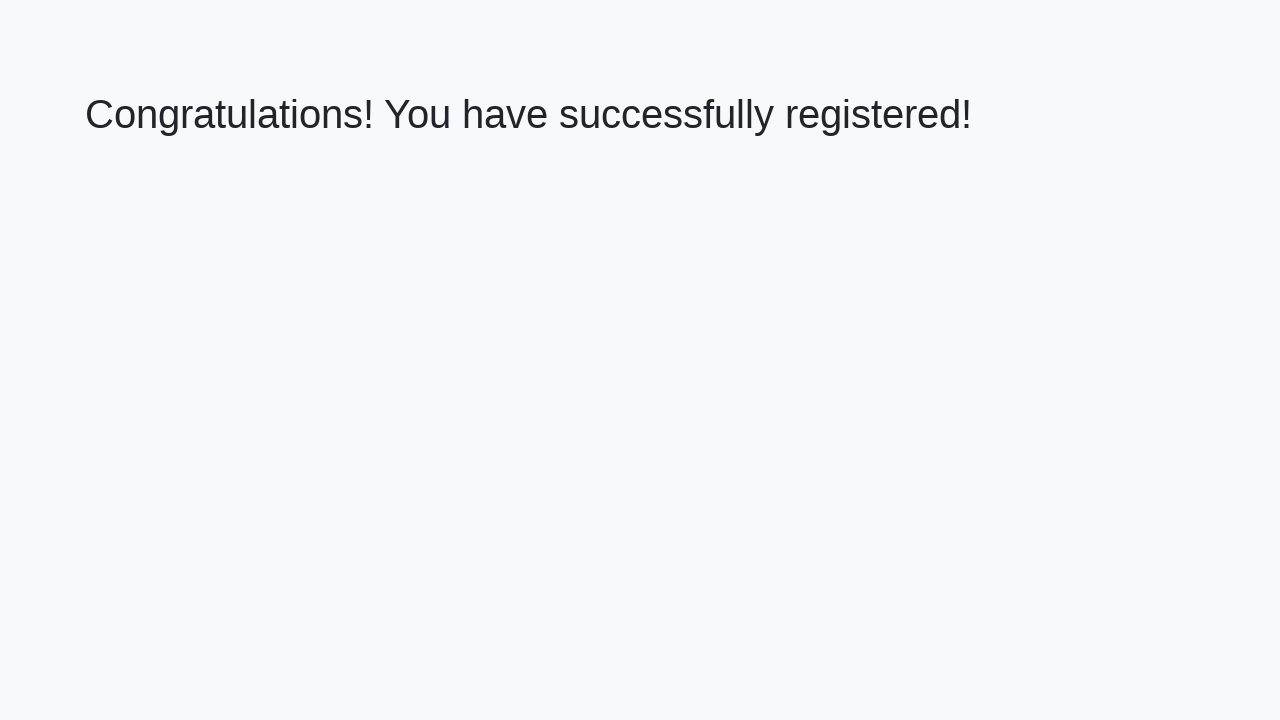

Retrieved success message text: 'Congratulations! You have successfully registered!'
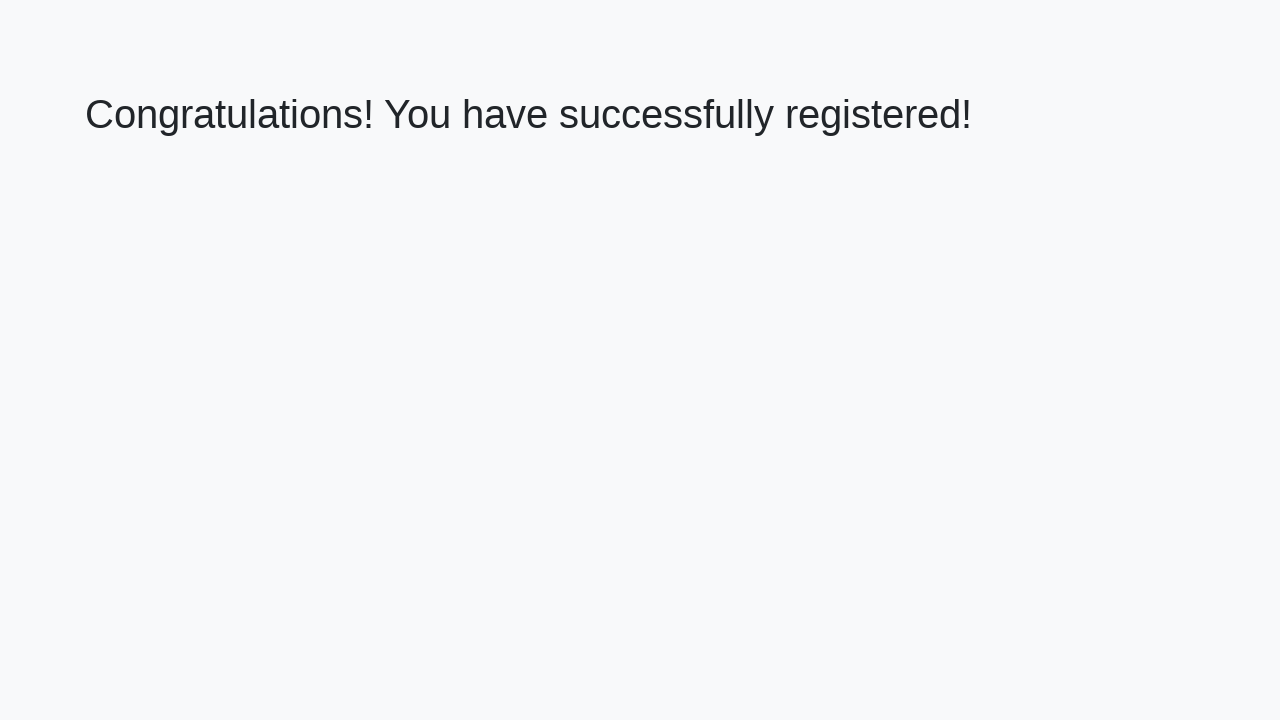

Verified success message matches expected text
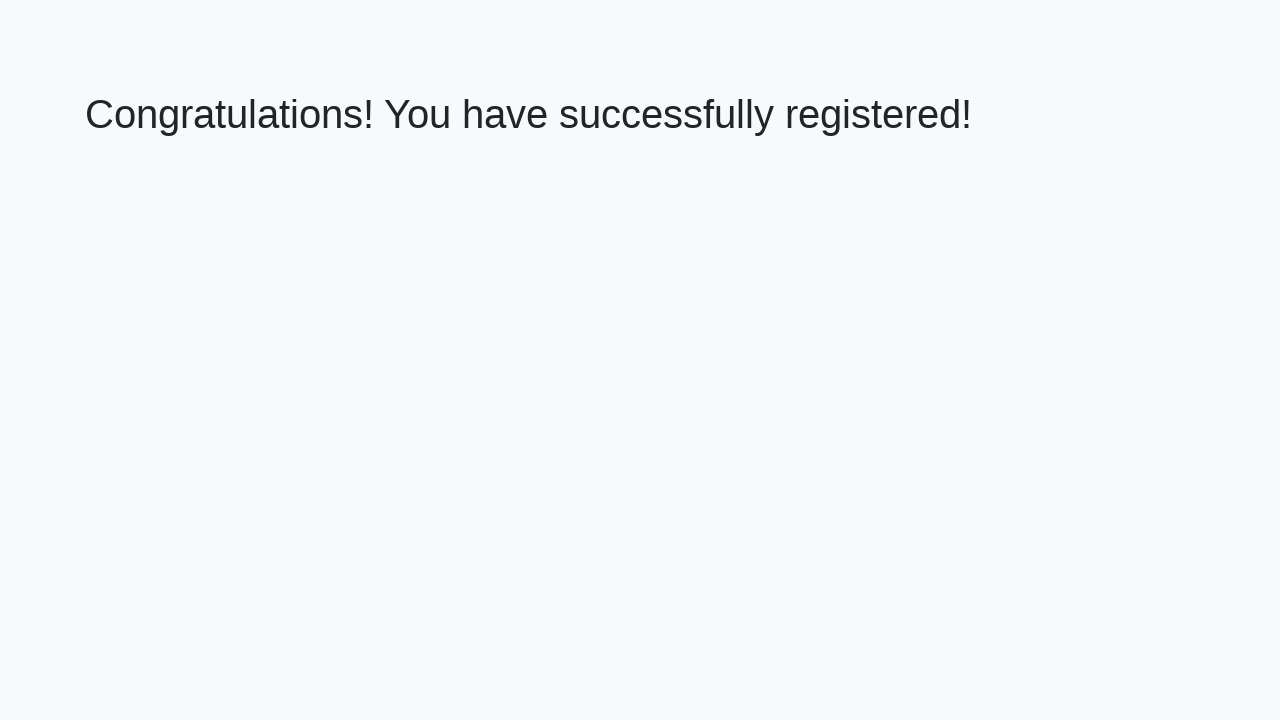

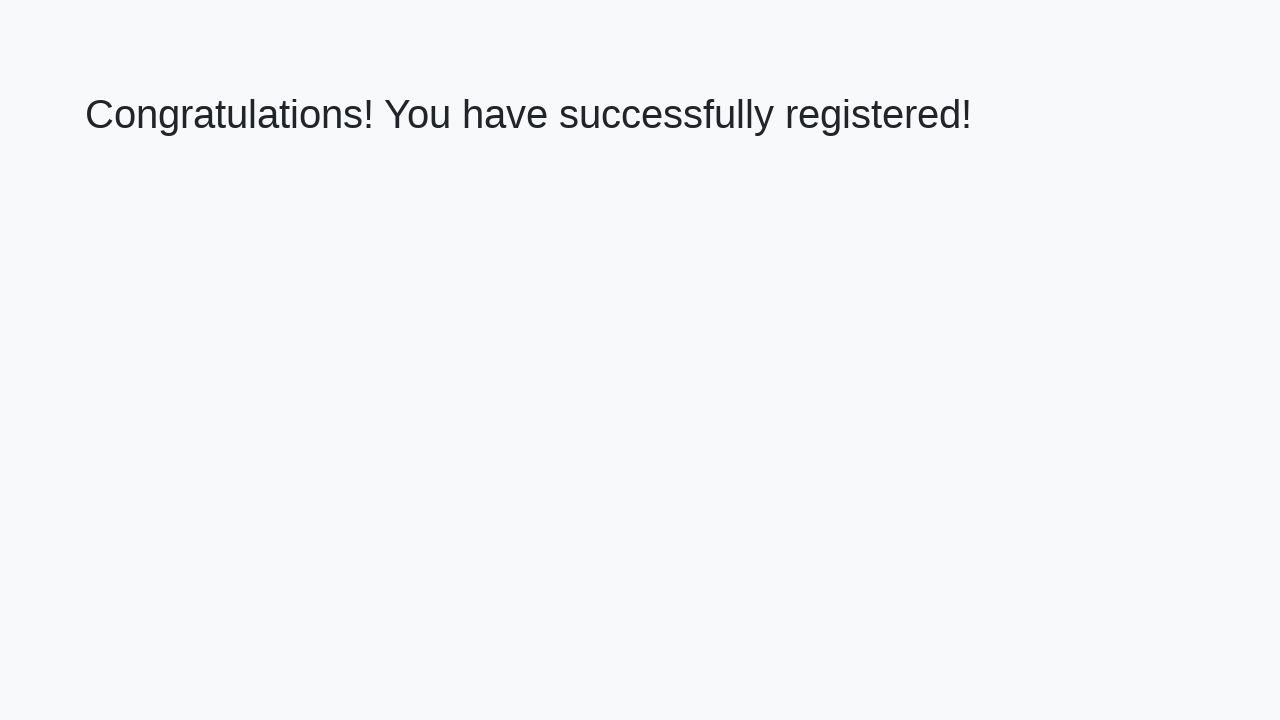